Tests hover menu functionality by moving to a blog menu and then to a submenu option using mouse hover actions

Starting URL: https://omayo.blogspot.com/

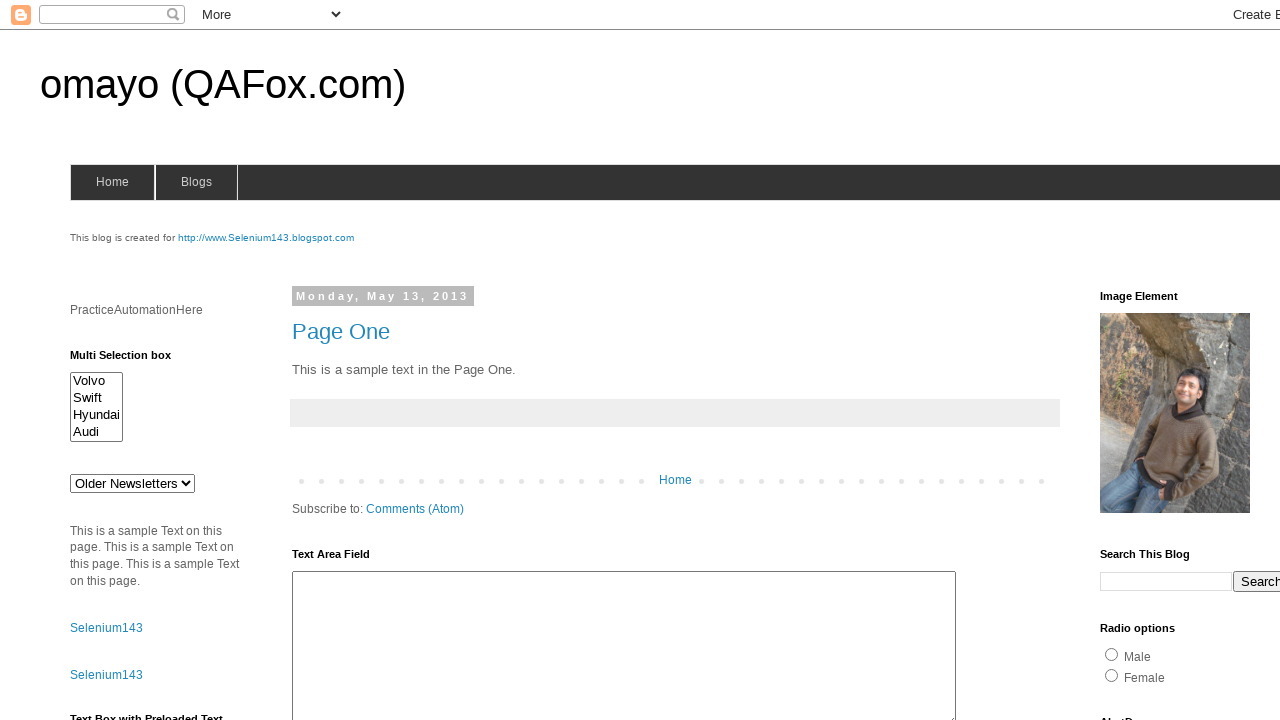

Located the blog menu element
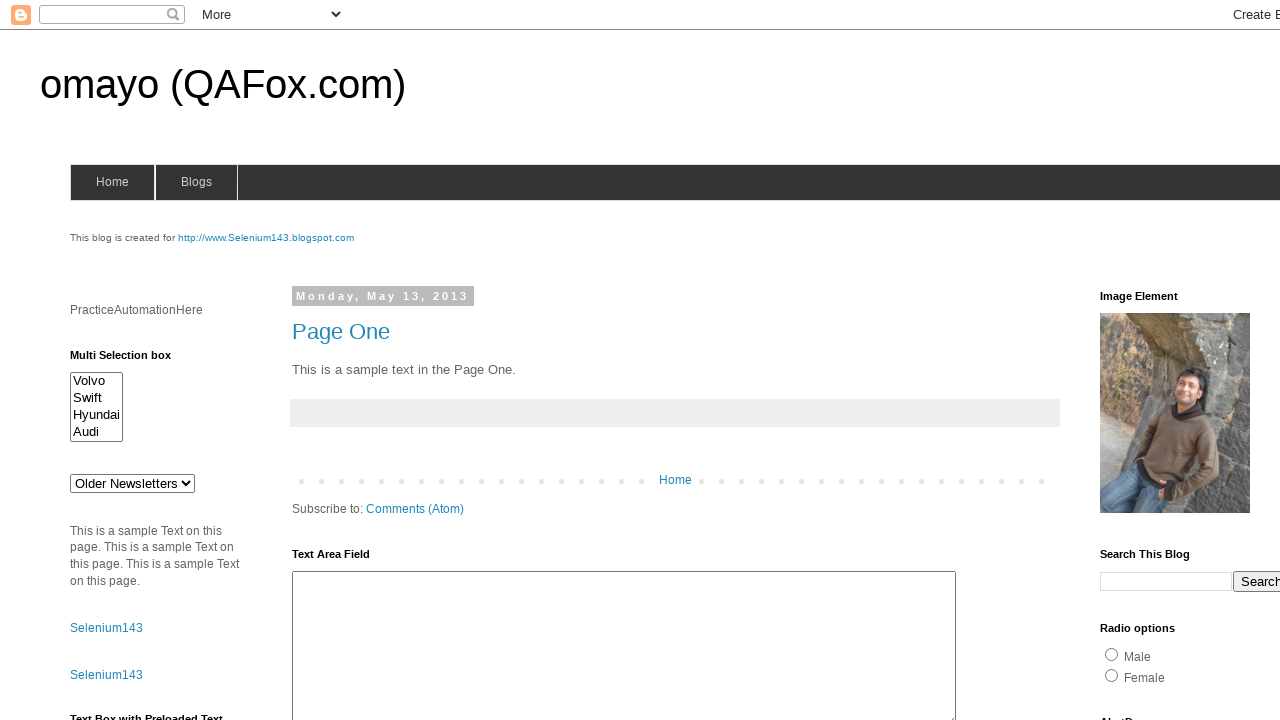

Hovered over blog menu to reveal dropdown options at (196, 182) on #blogsmenu
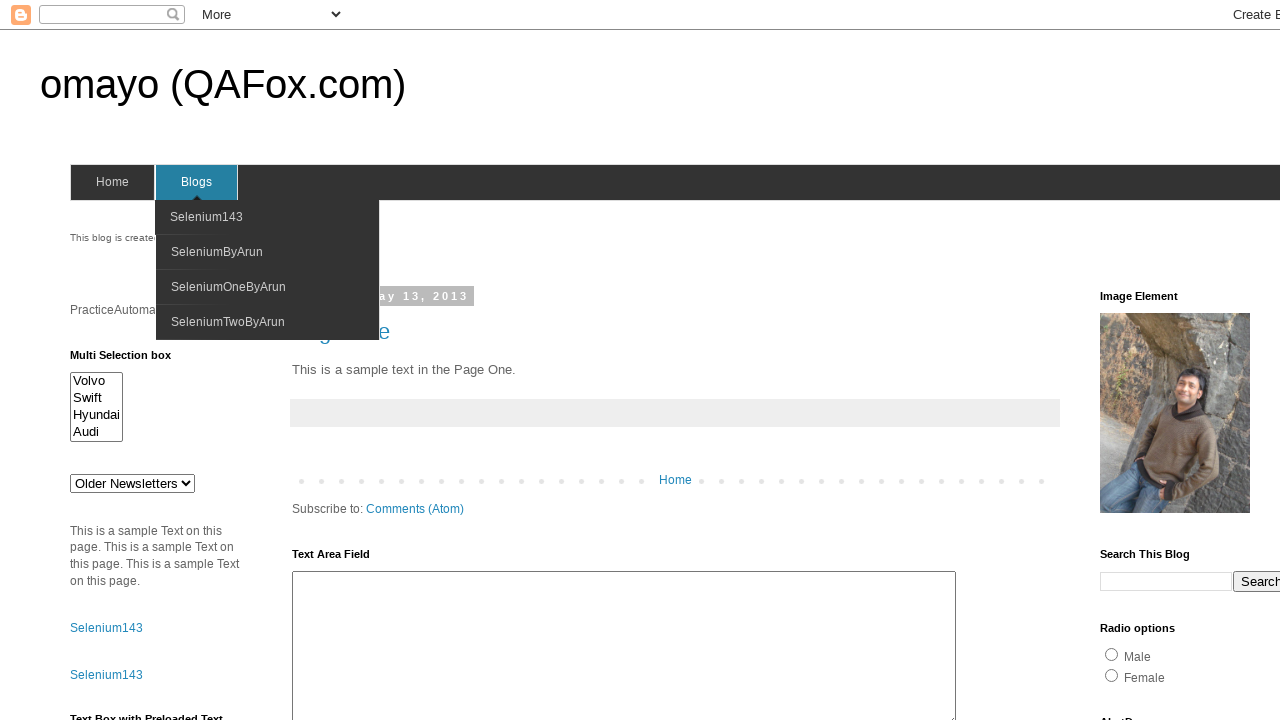

Located SeleniumByArun submenu option
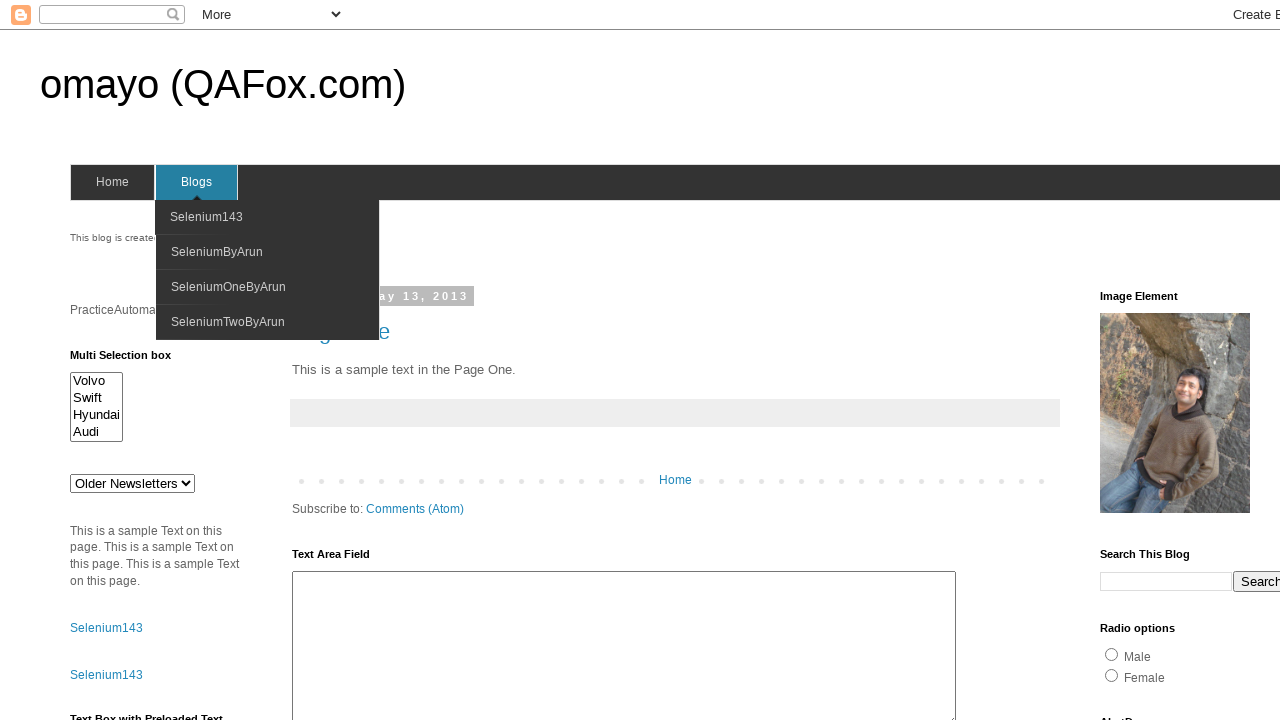

Hovered over SeleniumByArun submenu option at (217, 252) on xpath=//span[normalize-space()='SeleniumByArun']
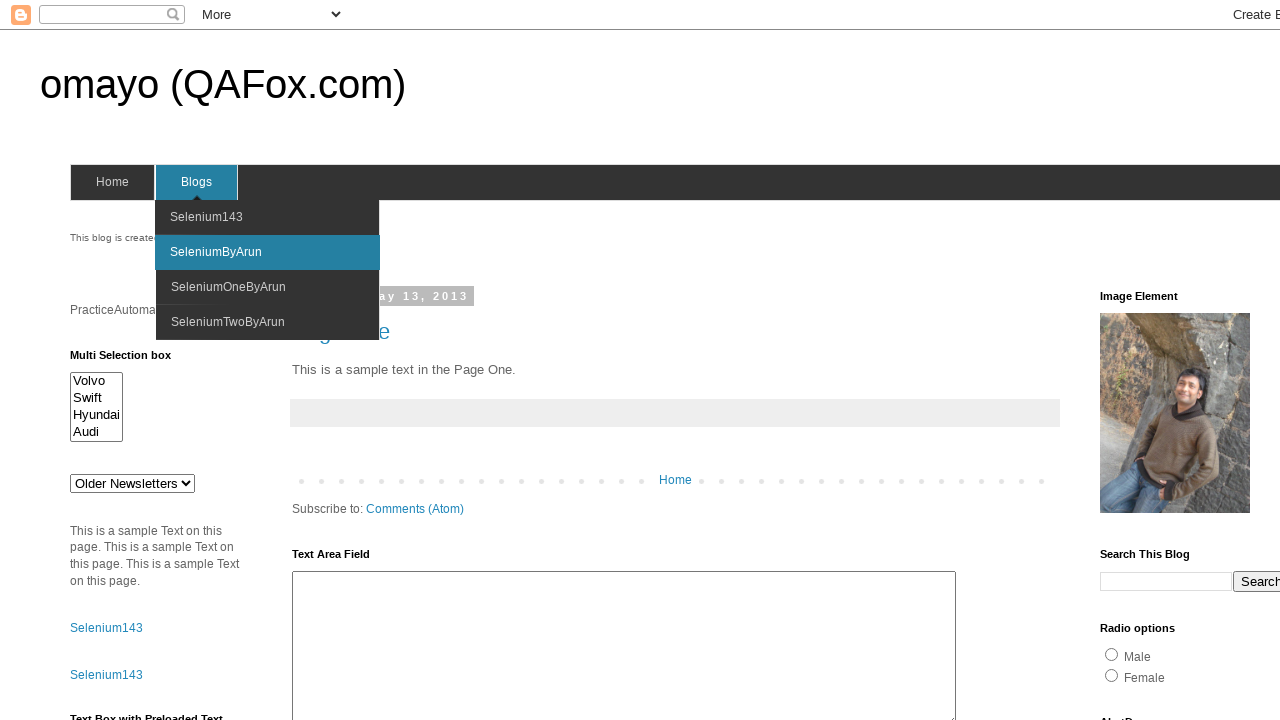

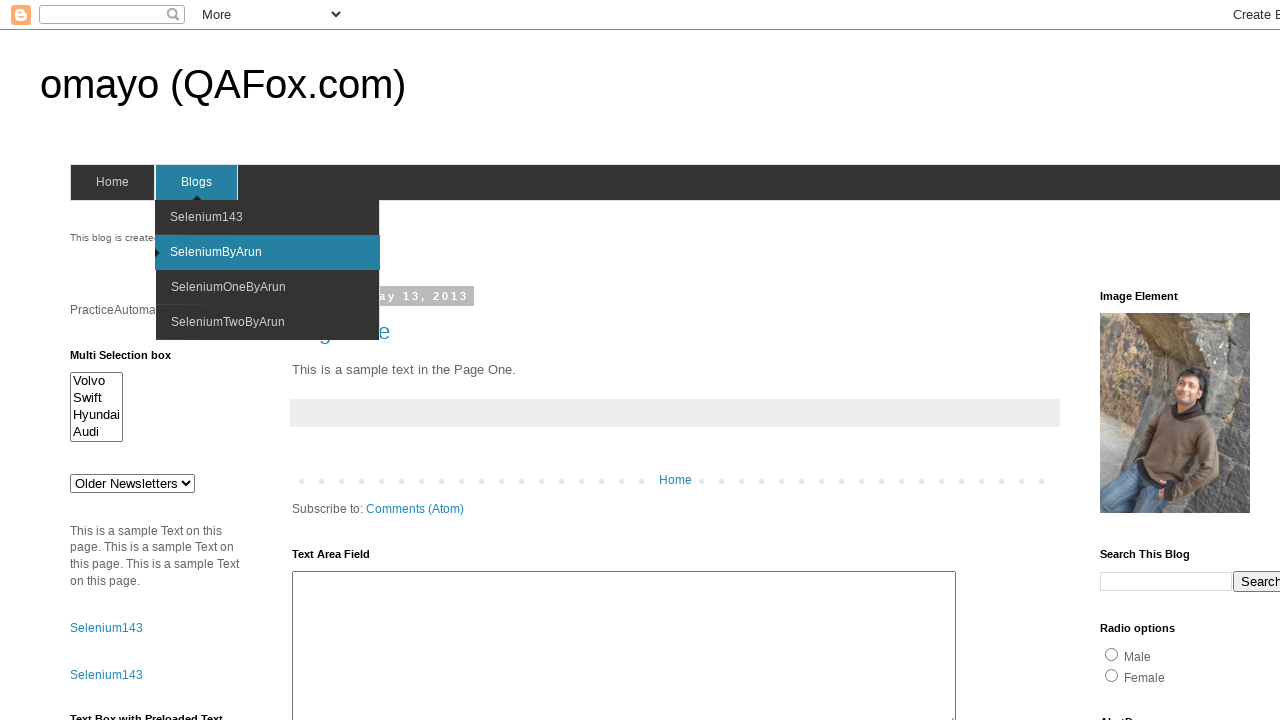